Tests the search functionality on Python.org by entering a search query in the search field and clicking the submit button to perform the search.

Starting URL: https://www.python.org/

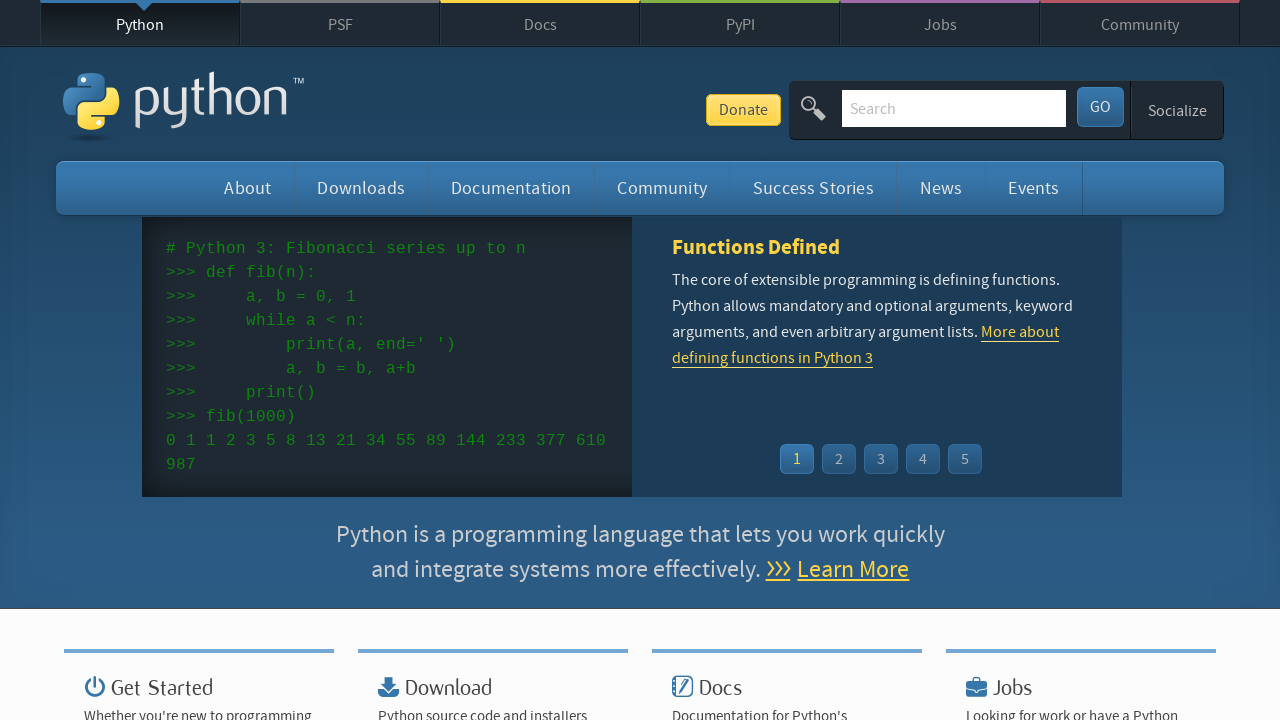

Filled search field with 'Playwright' on input[name="q"]
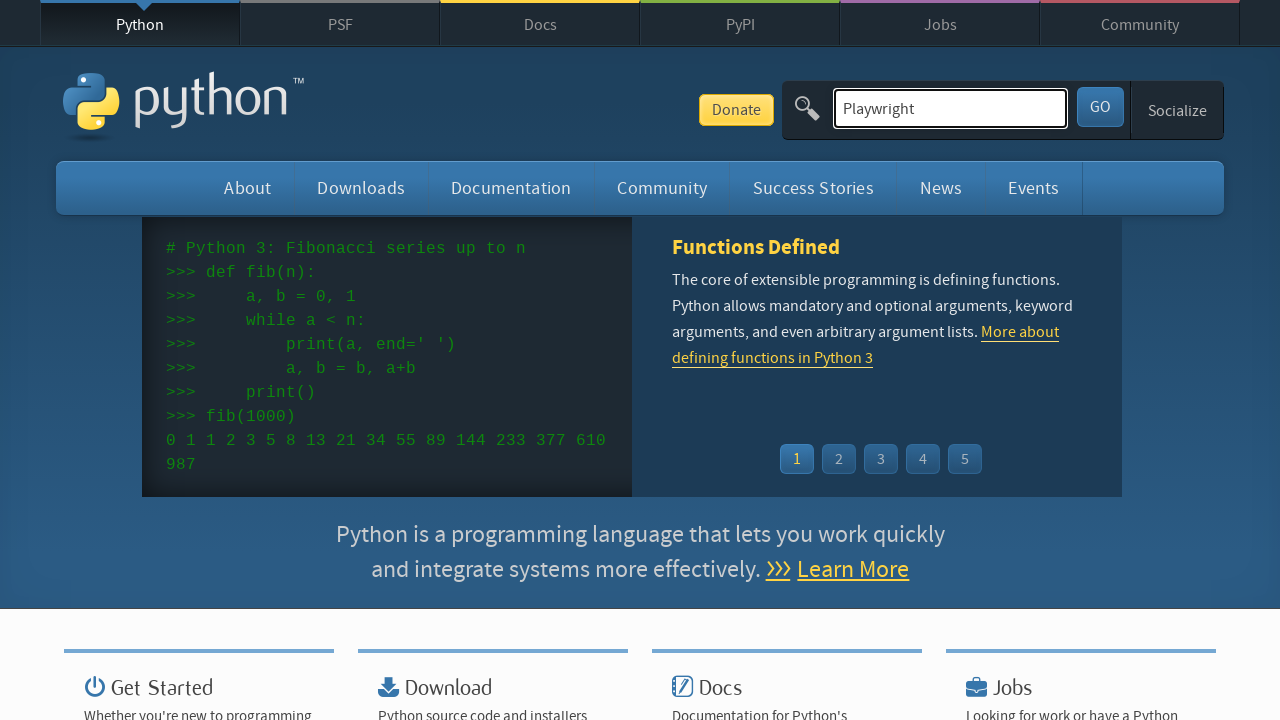

Clicked search submit button at (1100, 107) on button[type="submit"]
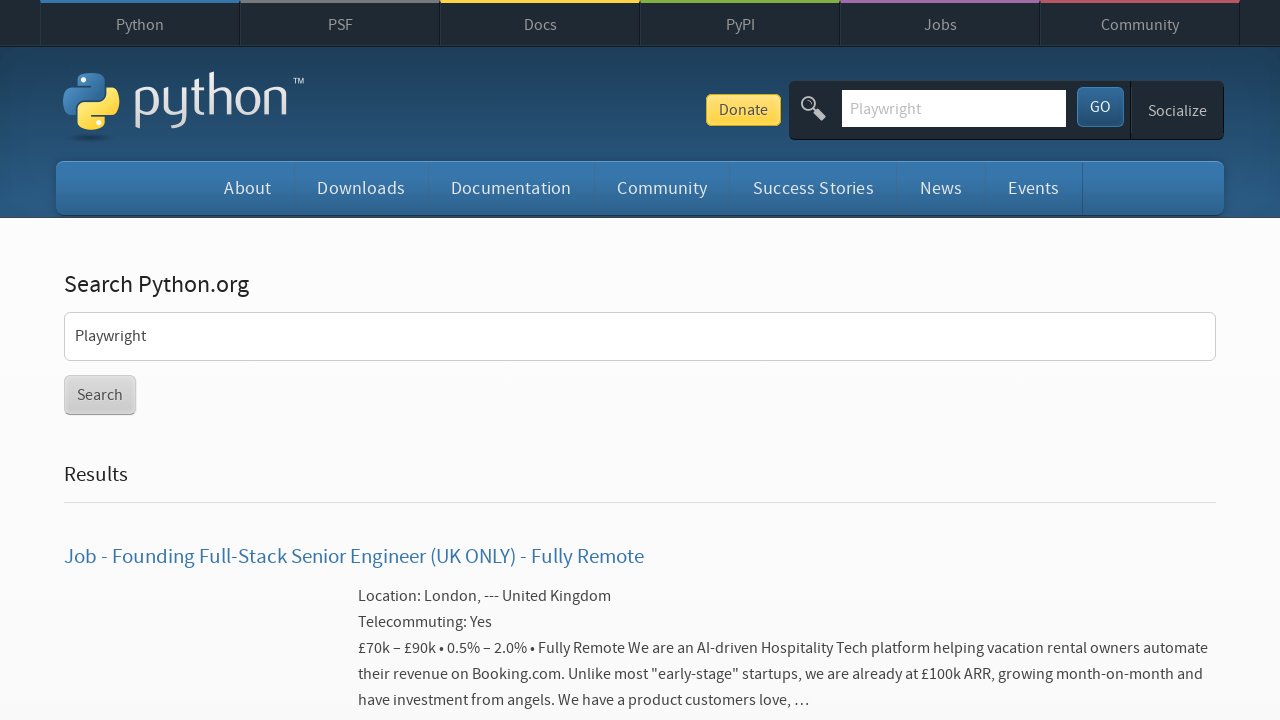

Search results loaded successfully
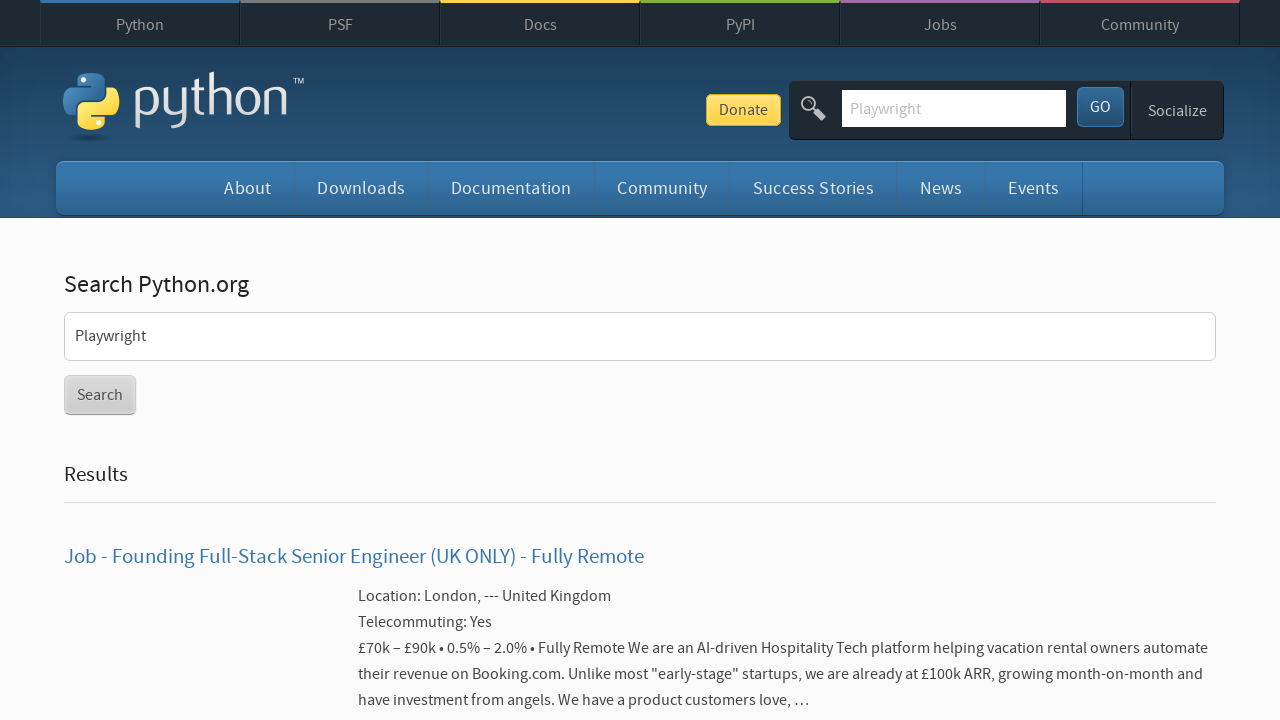

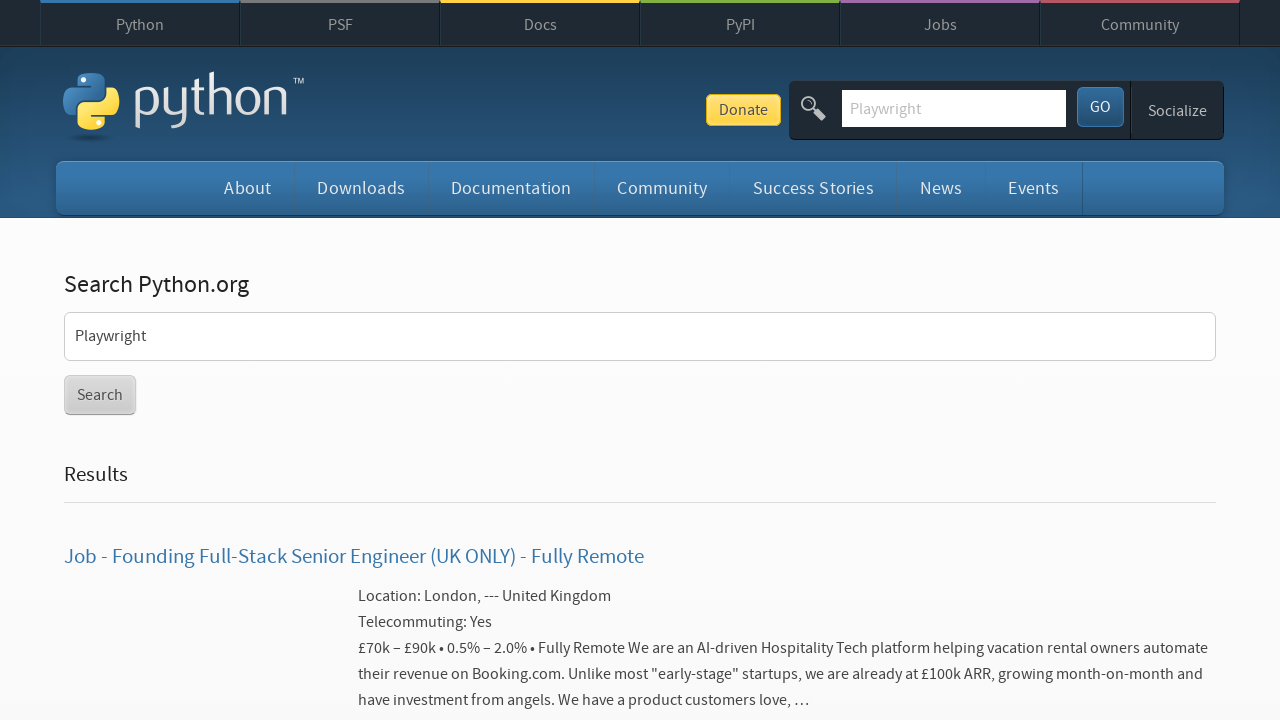